Tests window handling by clicking a link that opens a new window and verifying the title of the new window

Starting URL: https://testcenter.techproeducation.com/index.php?page=multiple-windows

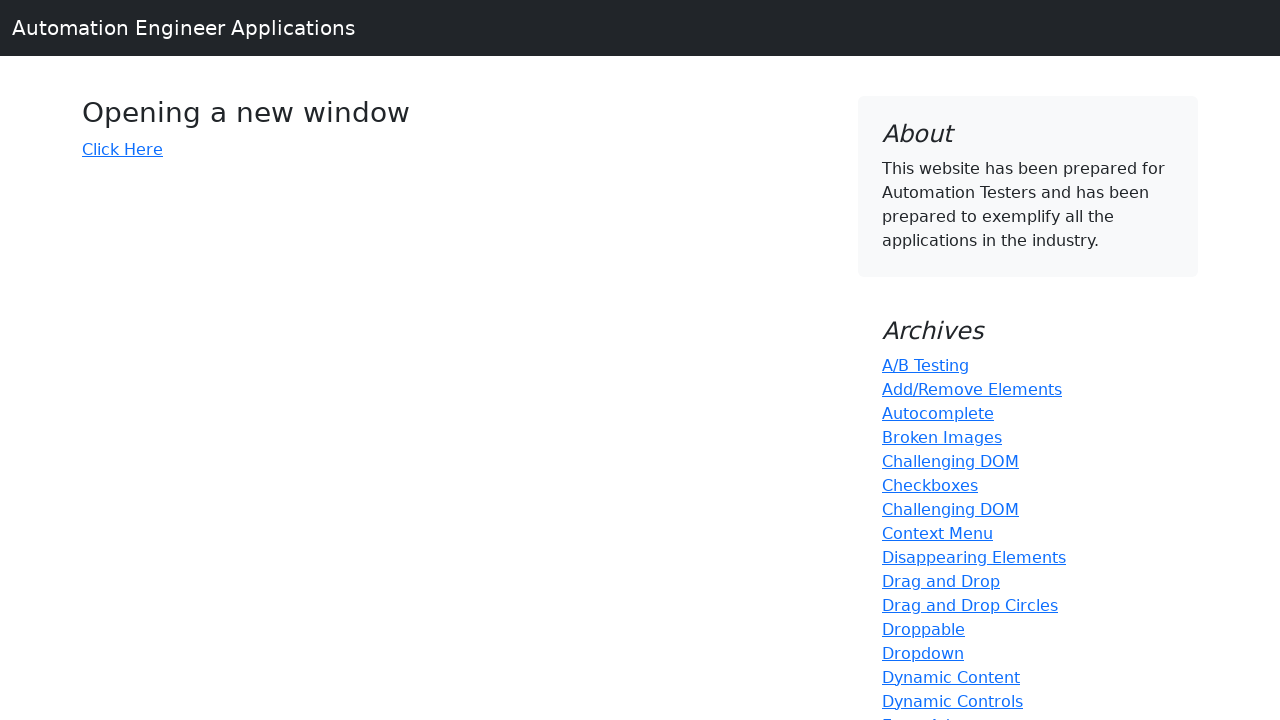

Verified initial page title is 'Windows'
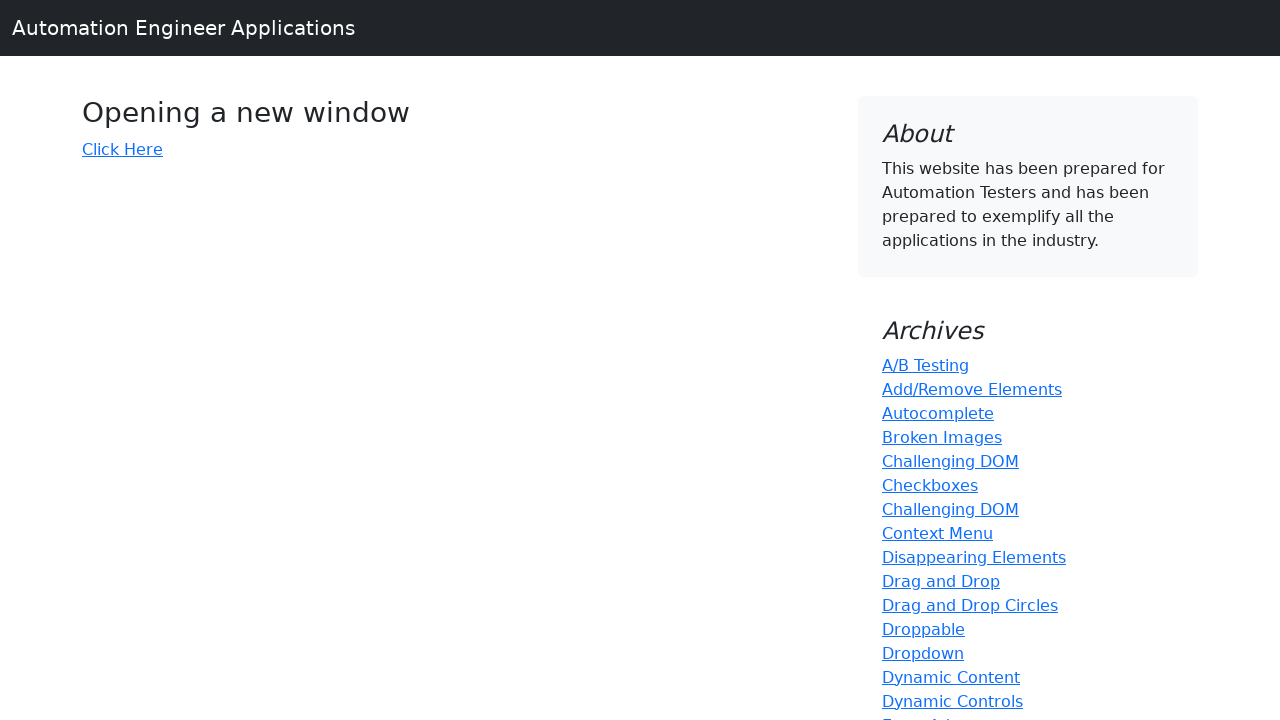

Clicked 'Click Here' link to open new window at (122, 149) on text=Click Here
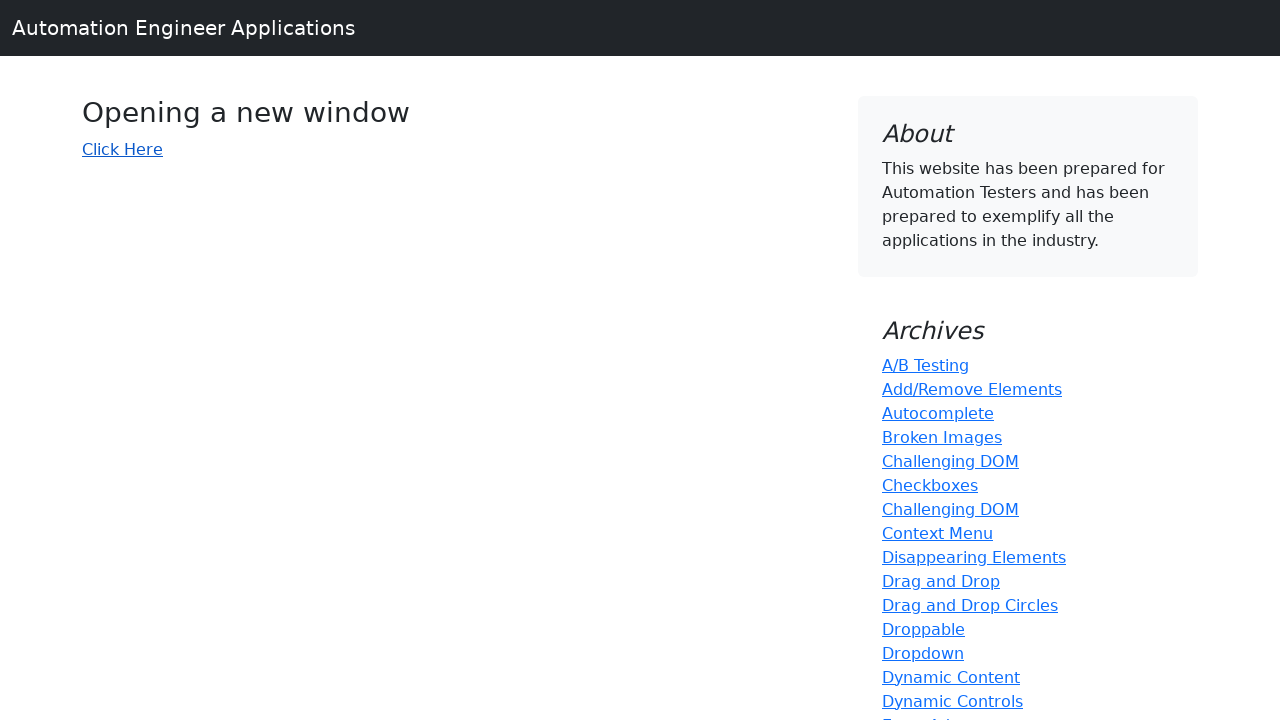

New window opened and captured
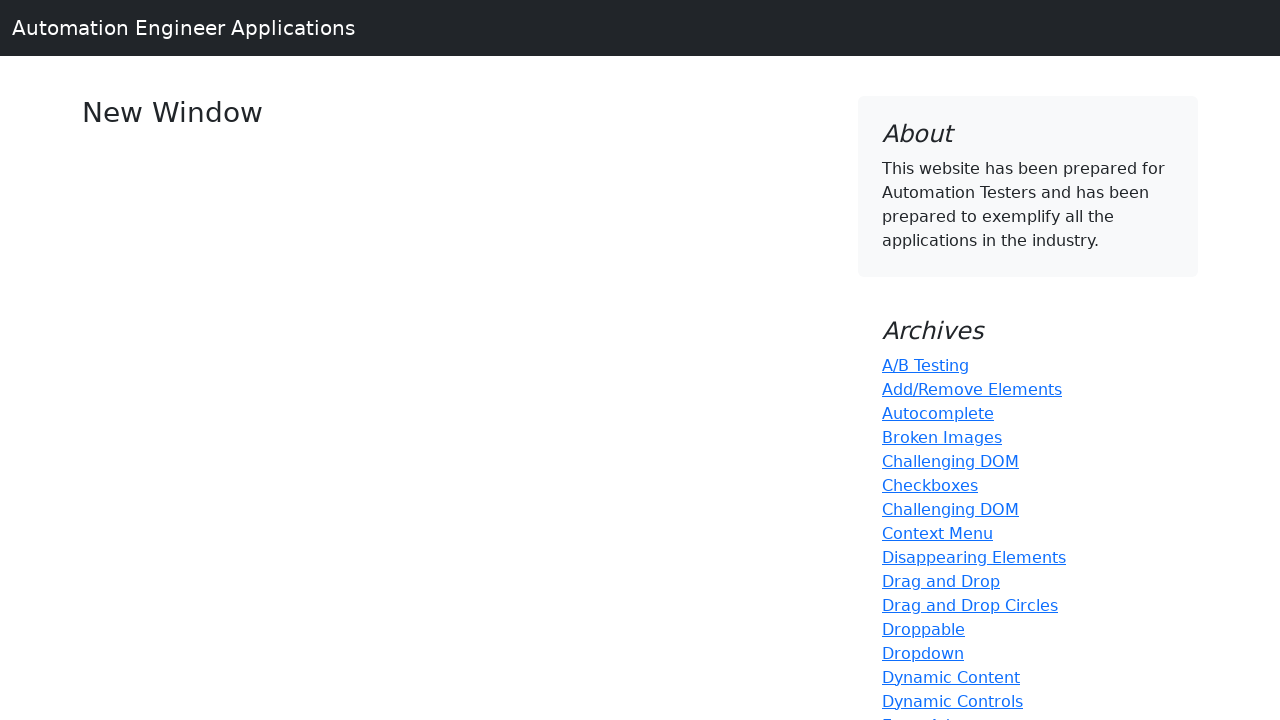

New page fully loaded
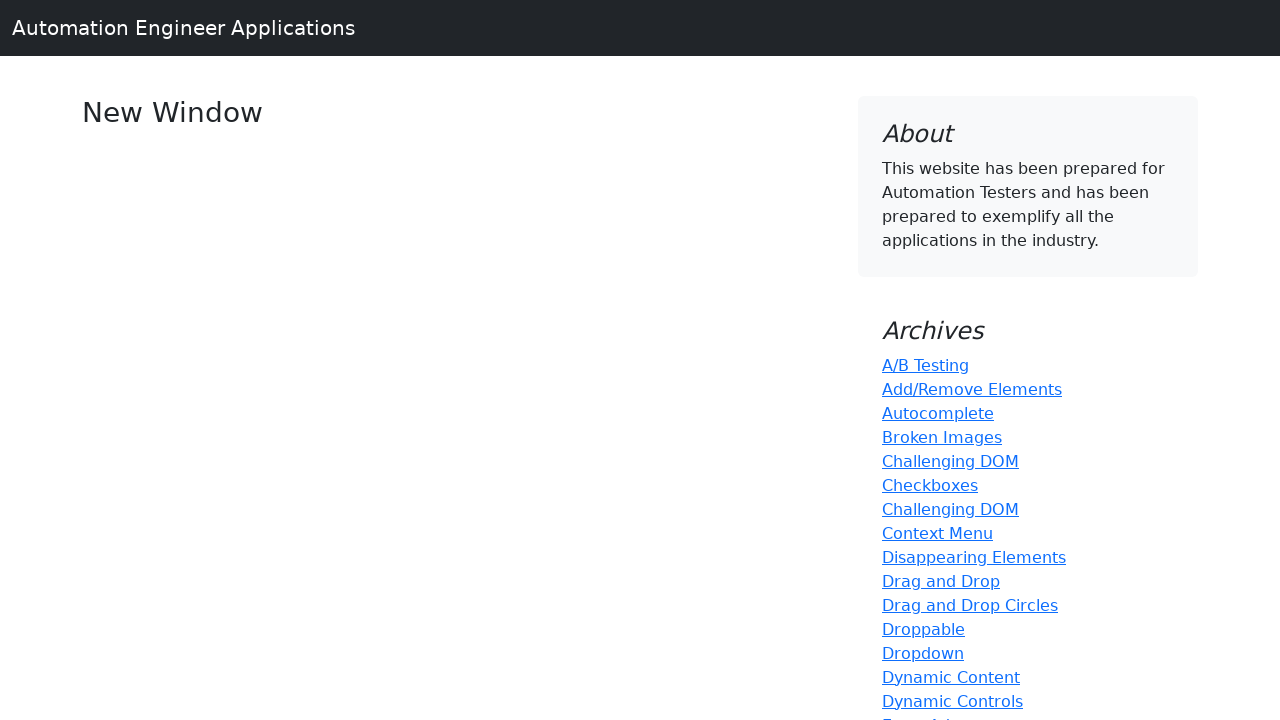

Verified new window title is 'New Window'
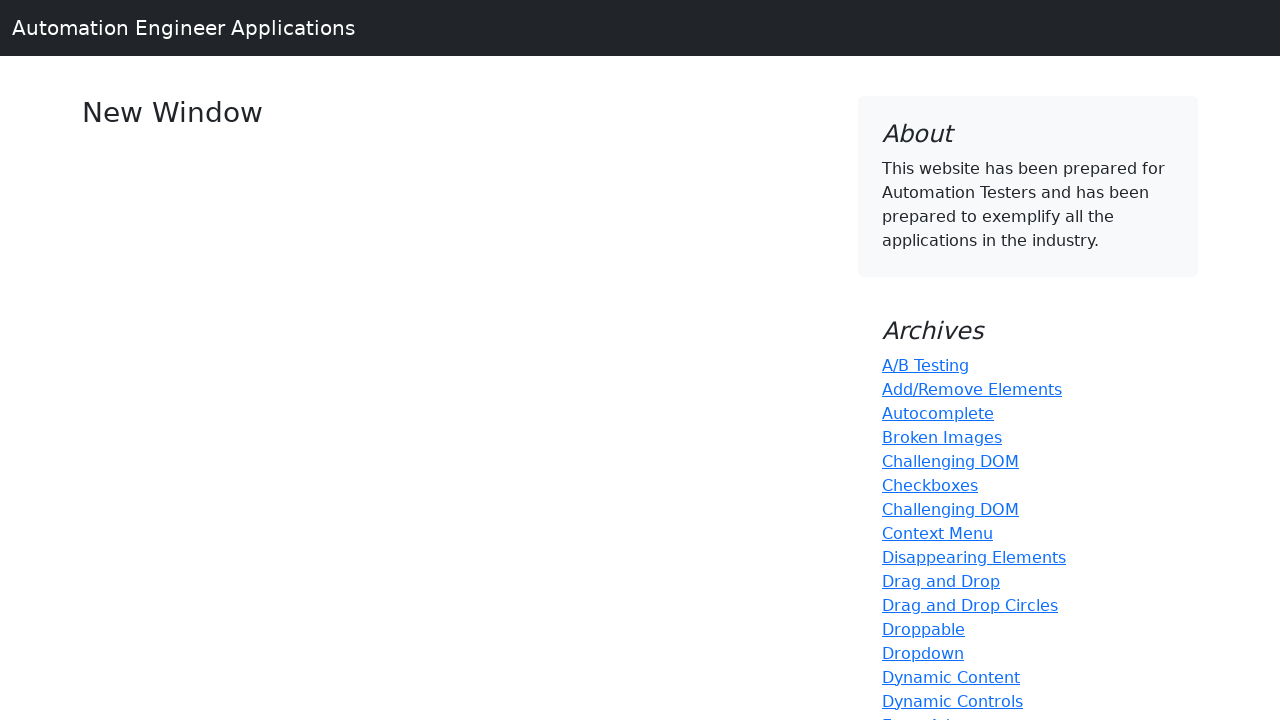

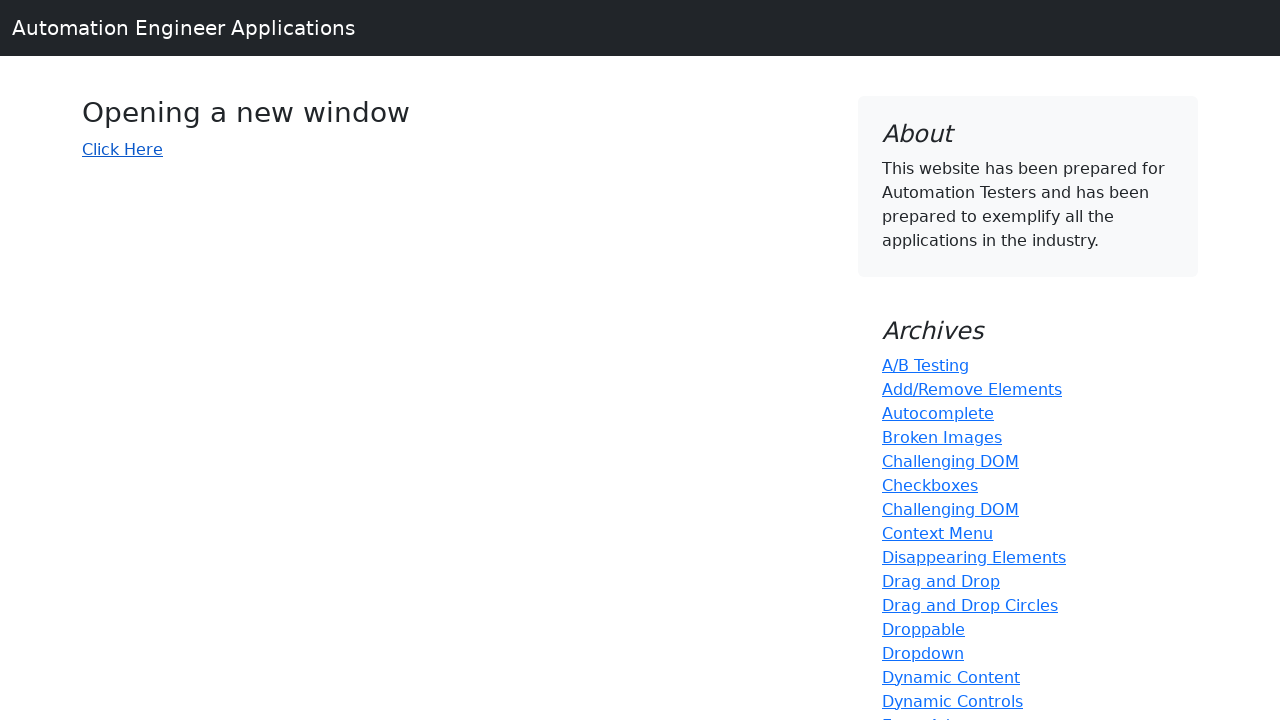